Tests triangle classification for a scalene triangle

Starting URL: https://testpages.eviltester.com/styled/apps/triangle/triangle001.html

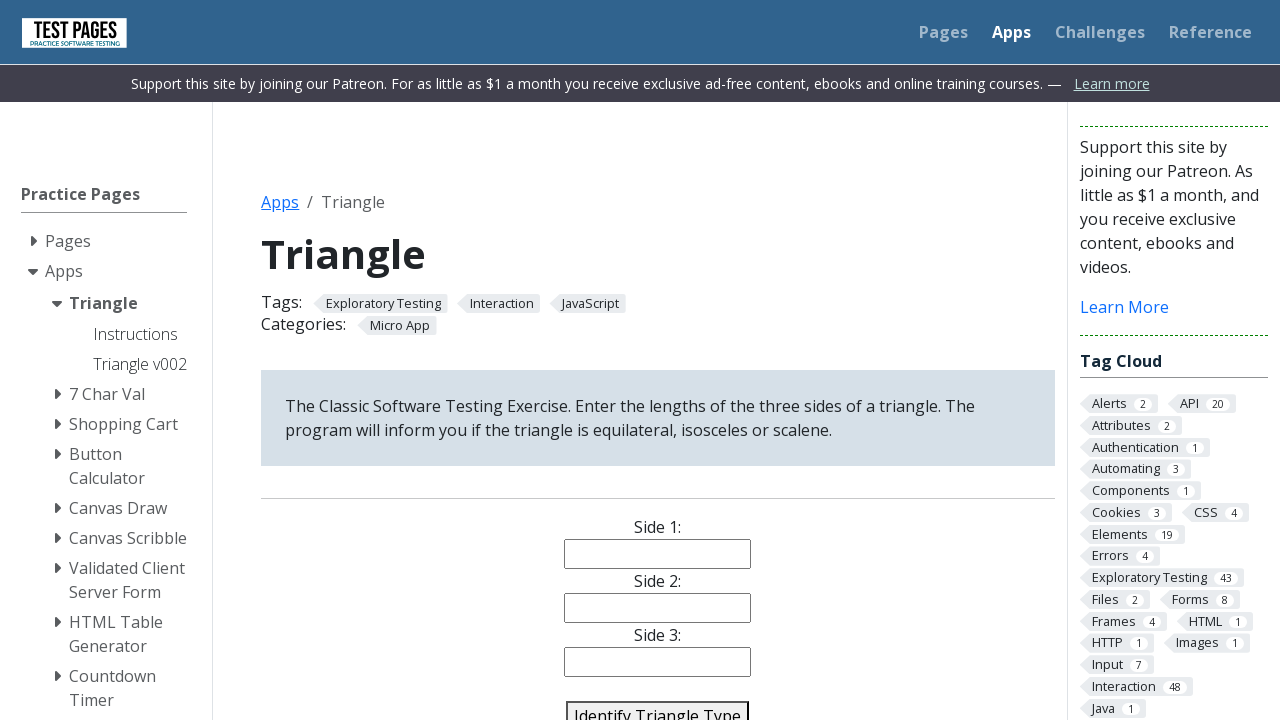

Filled side1 input with value '6' on input[name='side1']
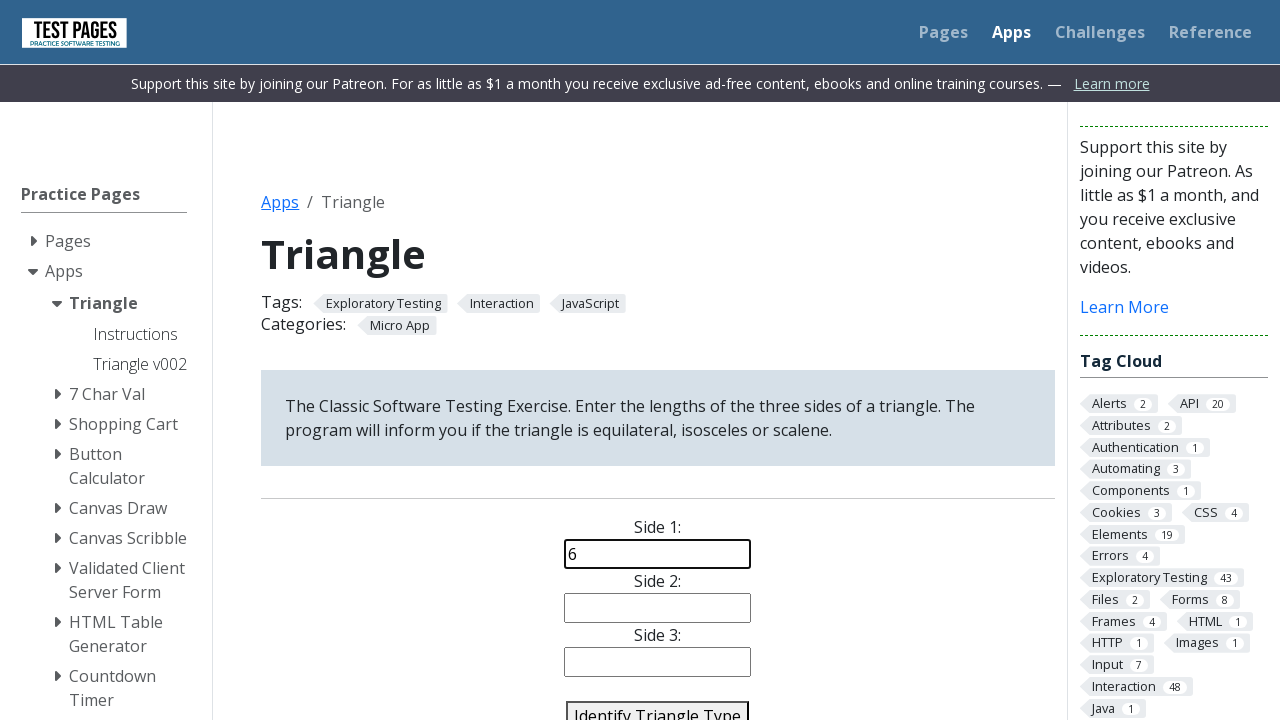

Filled side2 input with value '8' on input[name='side2']
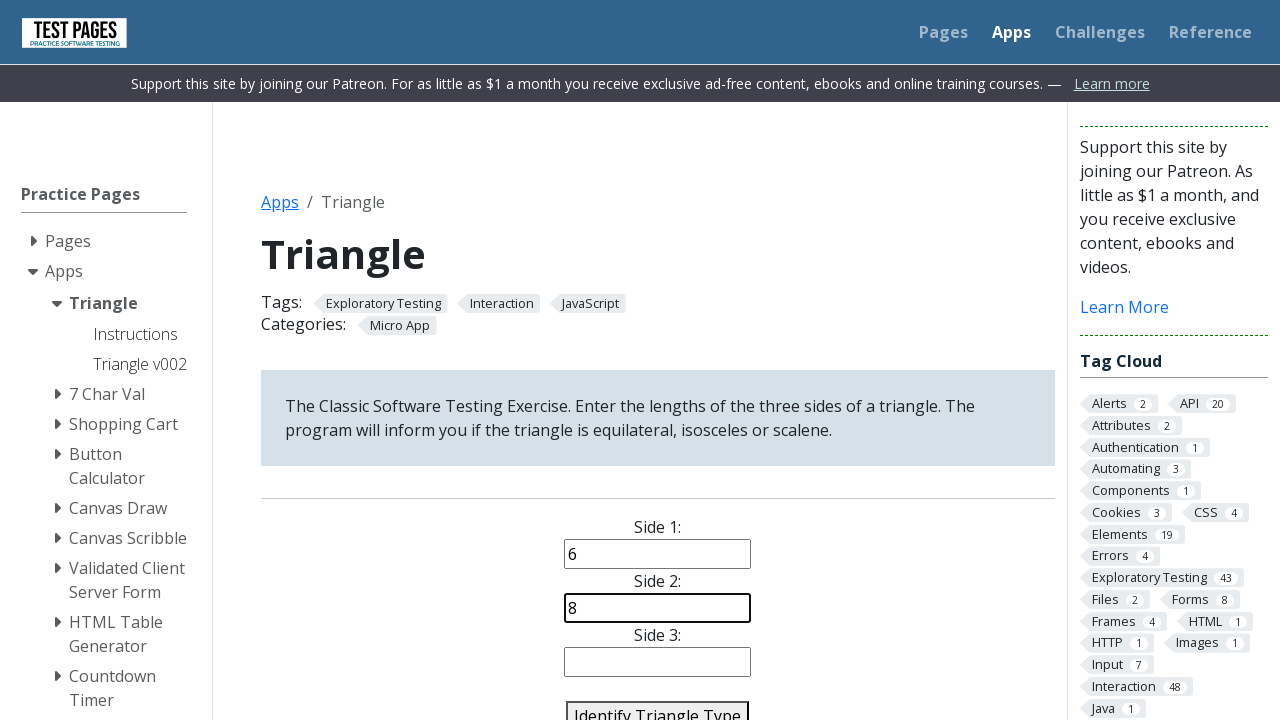

Filled side3 input with value '11' on input[name='side3']
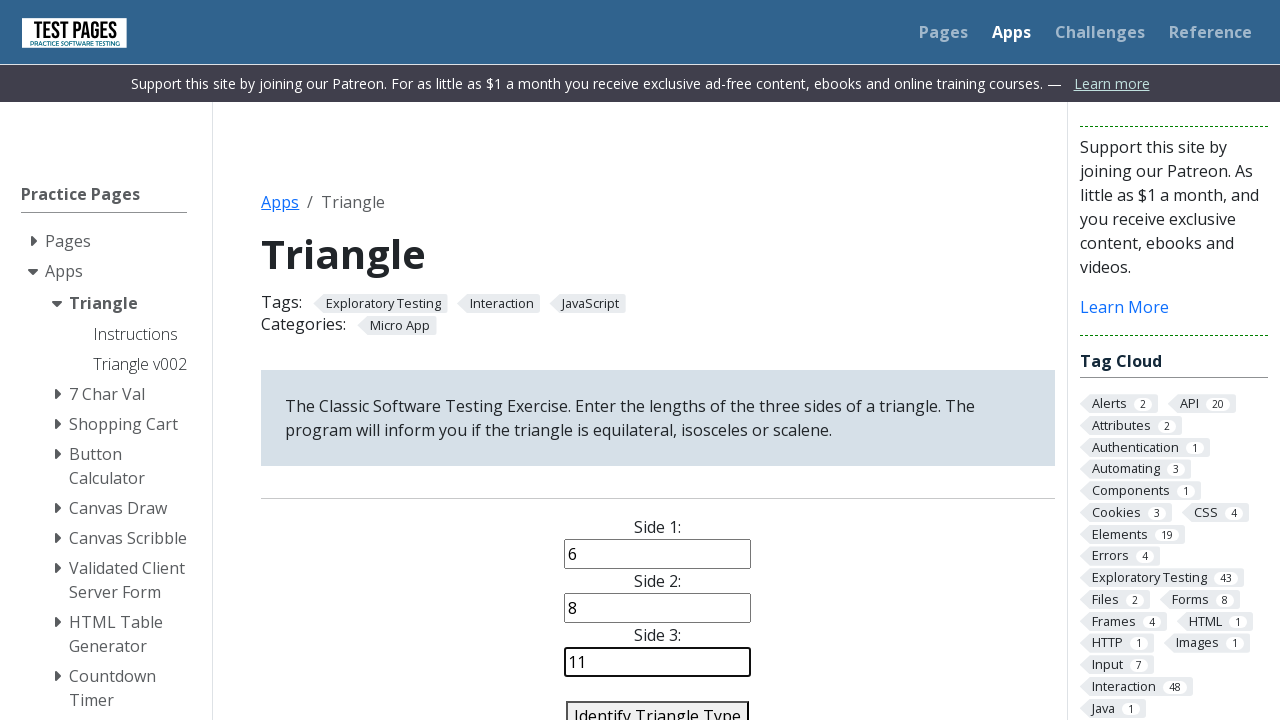

Clicked identify triangle button to classify scalene triangle at (658, 705) on #identify-triangle-action
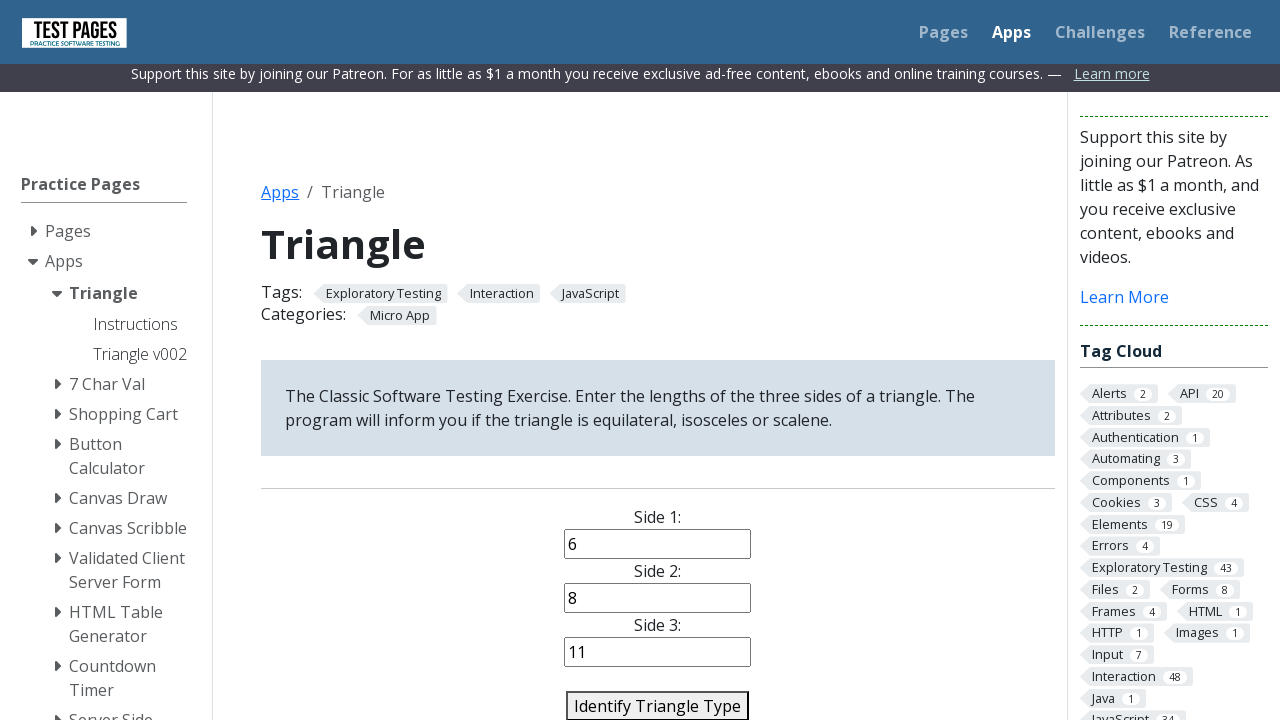

Triangle type result element appeared
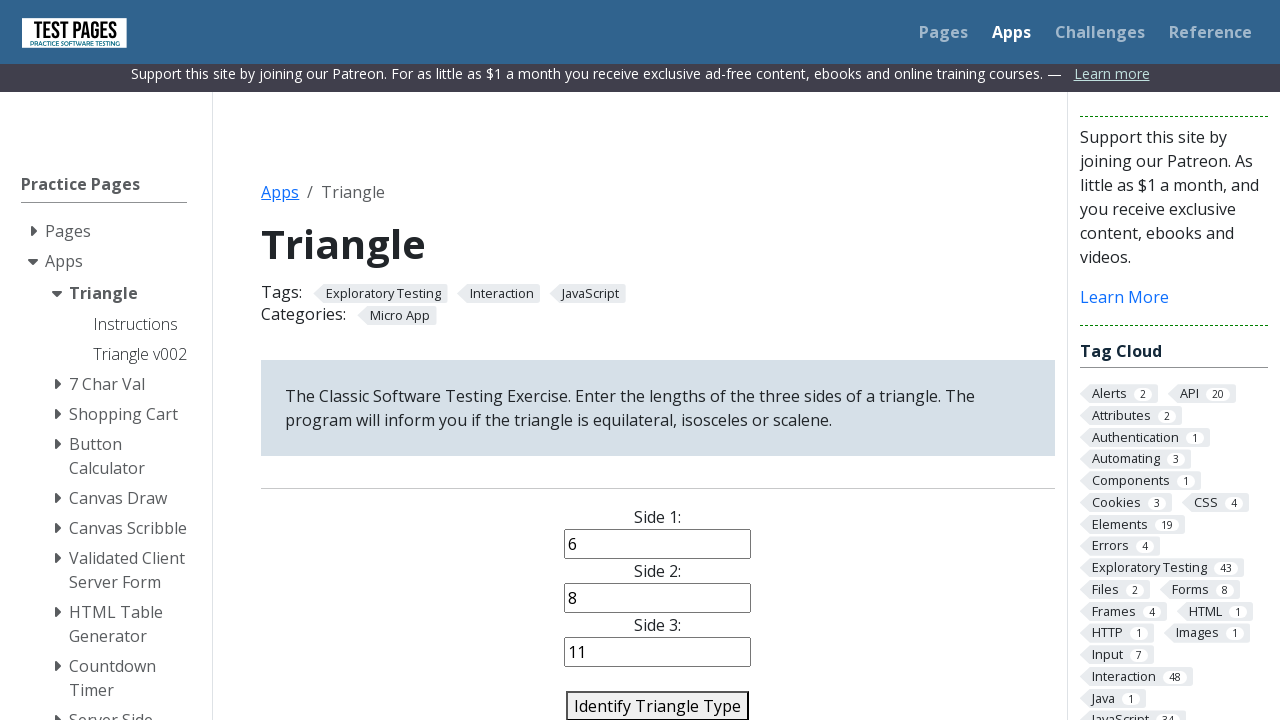

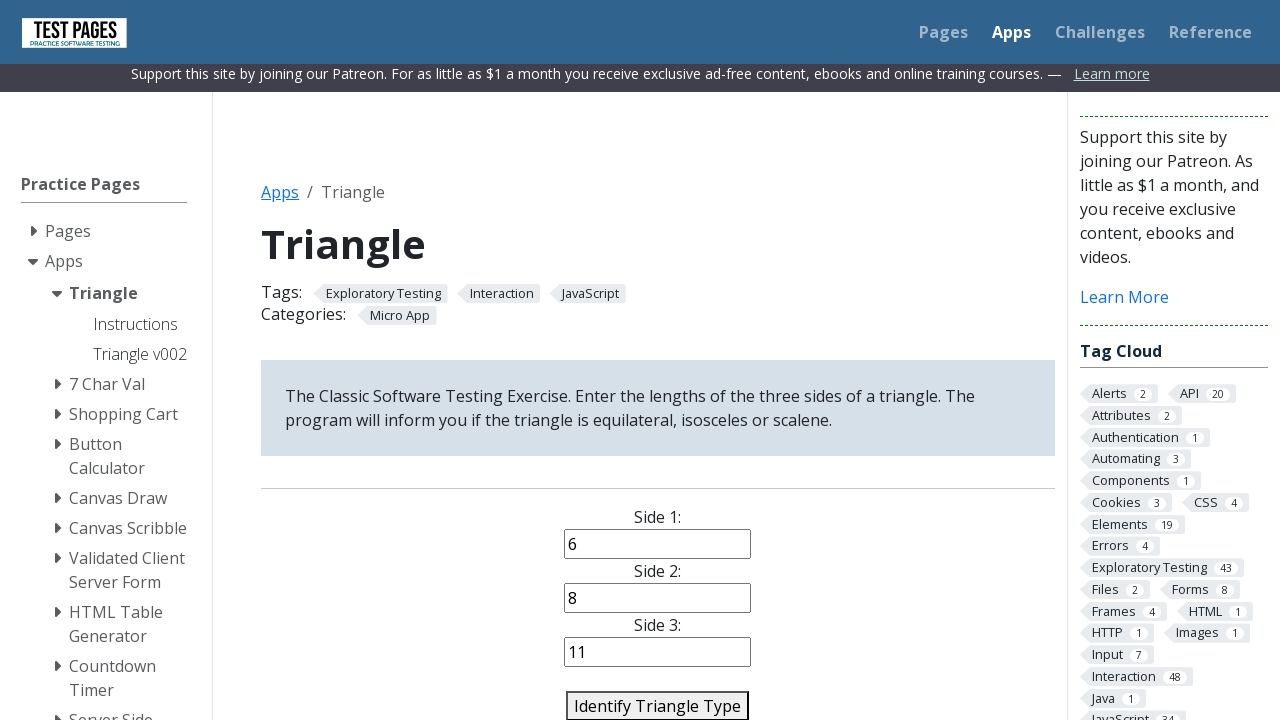